Tests form submission on a demo login page by filling username and password fields and submitting the form

Starting URL: https://www.stealmylogin.com/demo.html

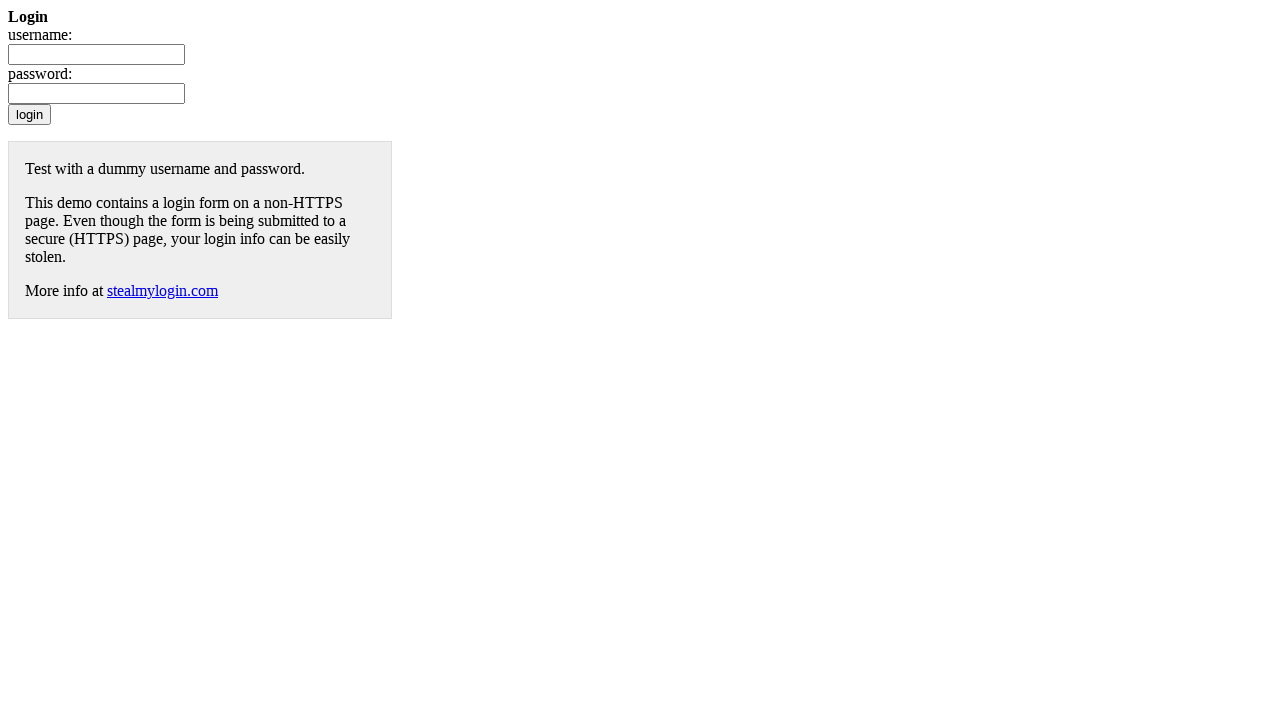

Filled username field with 'testuser456' on xpath=/html/body/form/input[1]
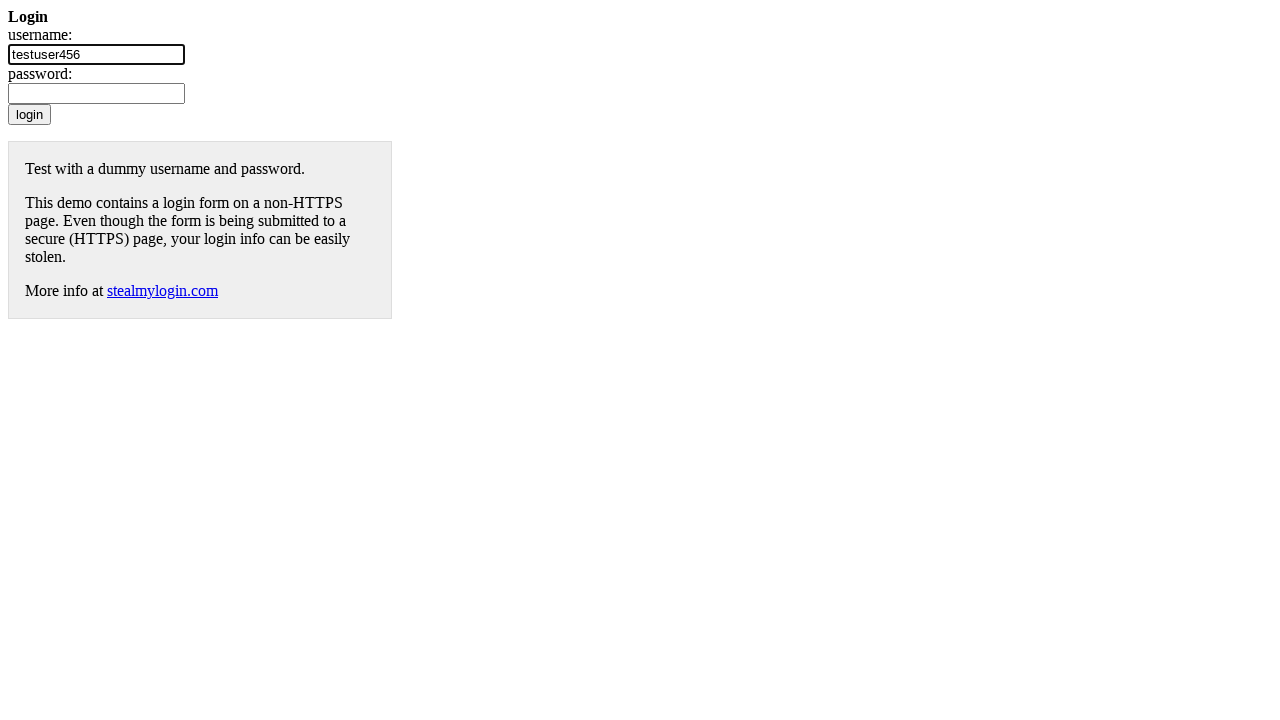

Filled password field with 'testpass789' on xpath=/html/body/form/input[2]
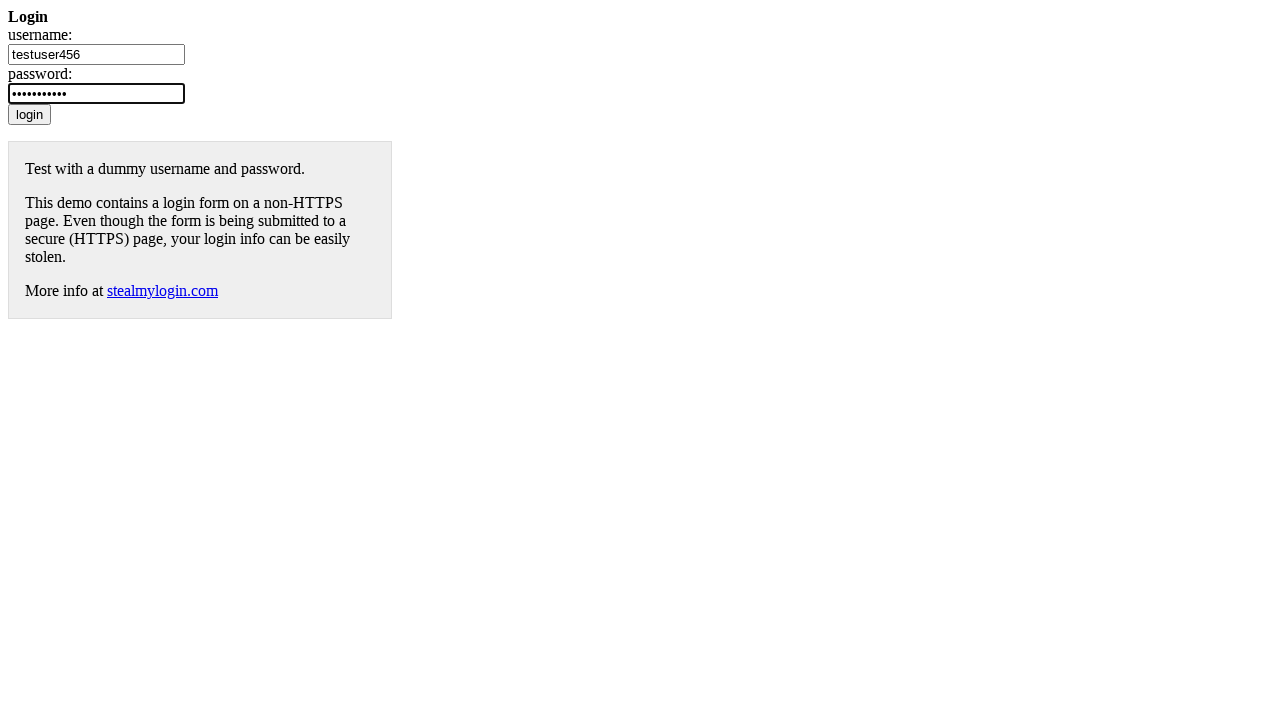

Submitted form by pressing Enter on xpath=/html/body/form/input[2]
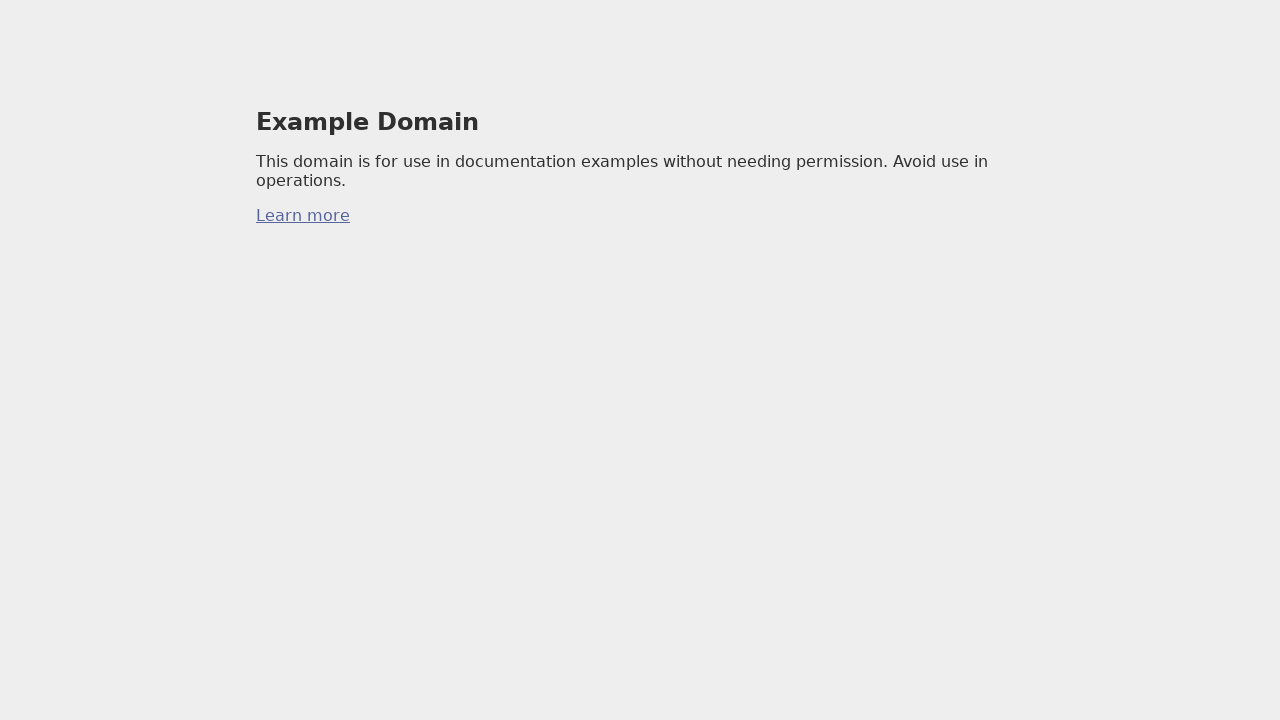

Waited for page navigation to complete
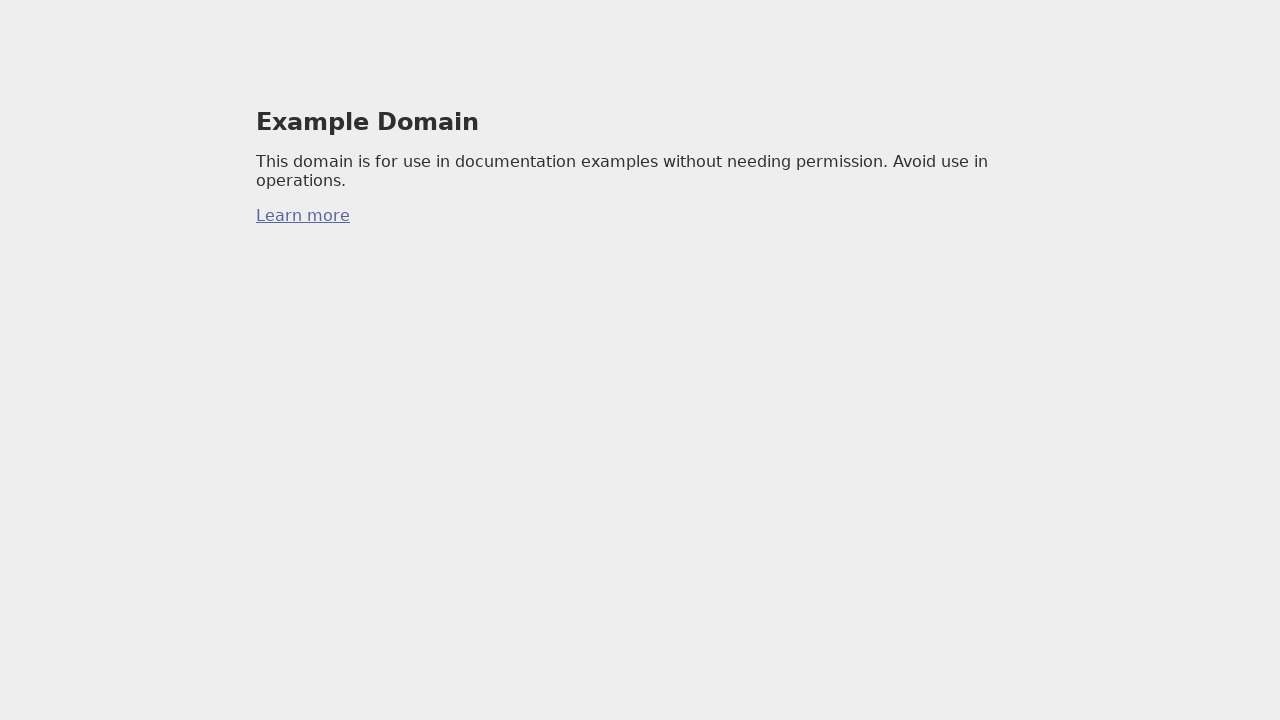

Retrieved current URL: https://example.com/
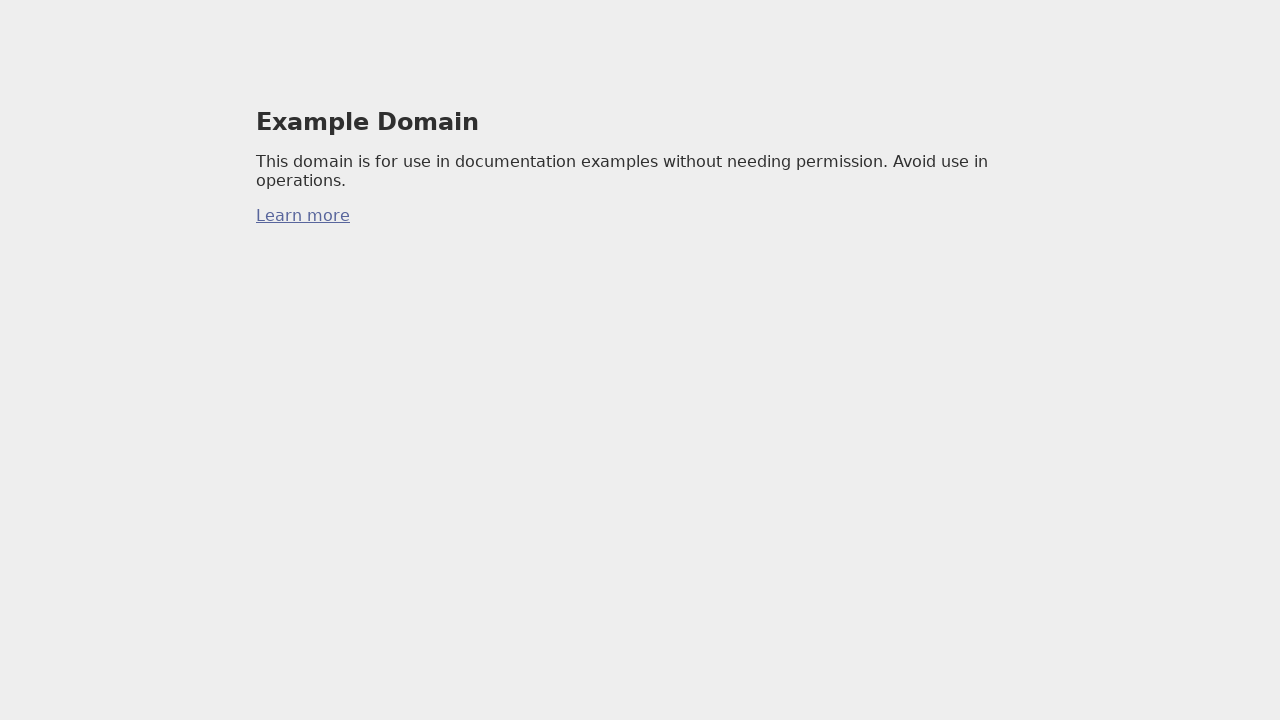

Form submission successful - redirected to expected URL
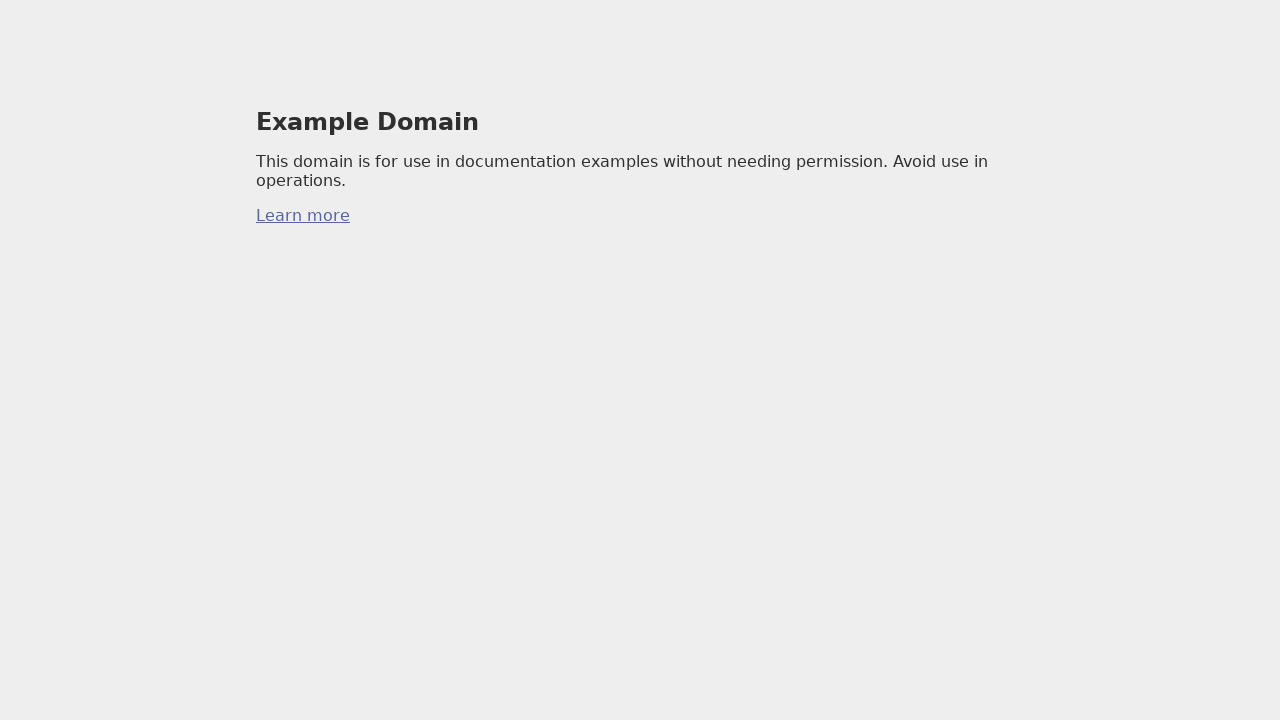

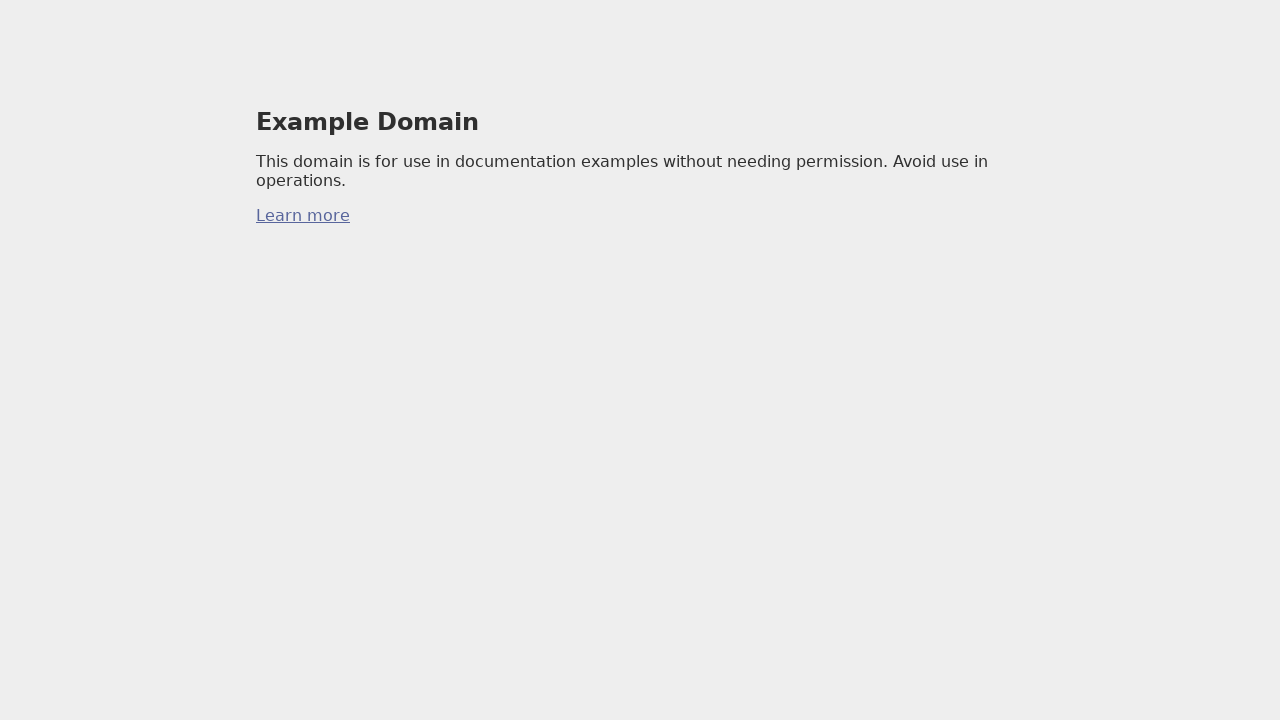